Tests simple JavaScript alert by clicking a button to trigger it and accepting the alert

Starting URL: https://v1.training-support.net/selenium/javascript-alerts

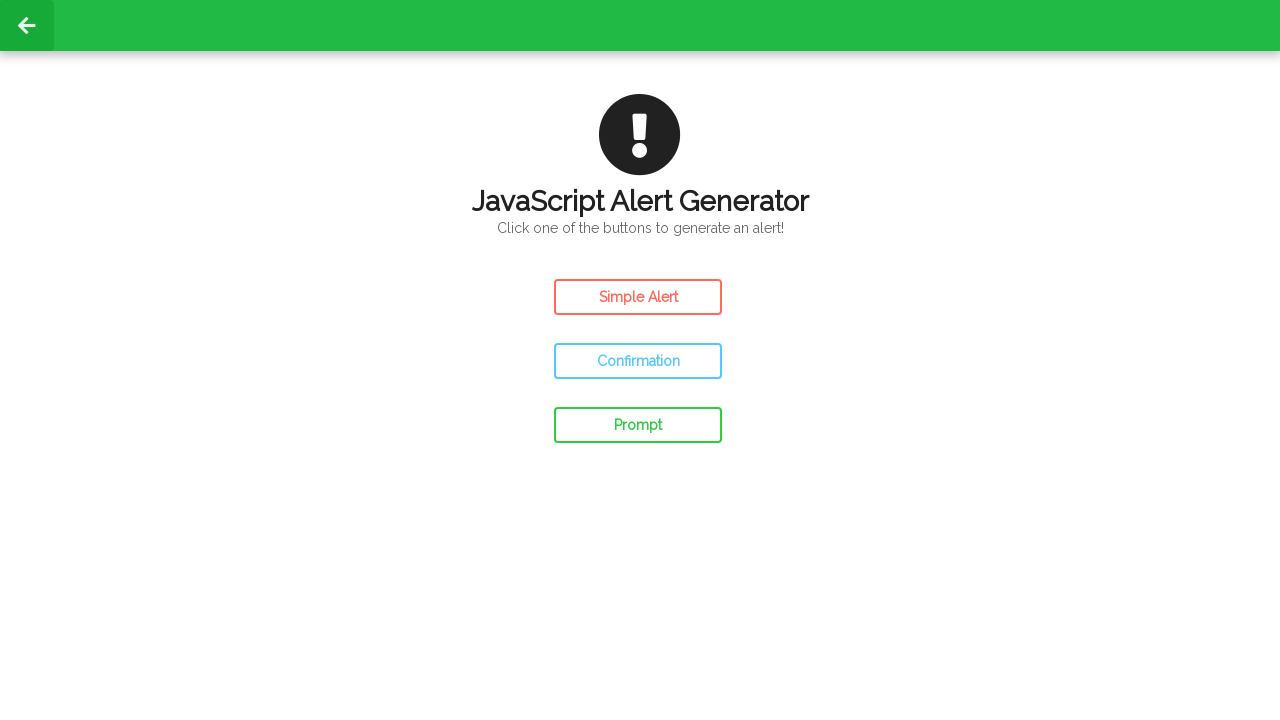

Navigated to JavaScript alerts training page
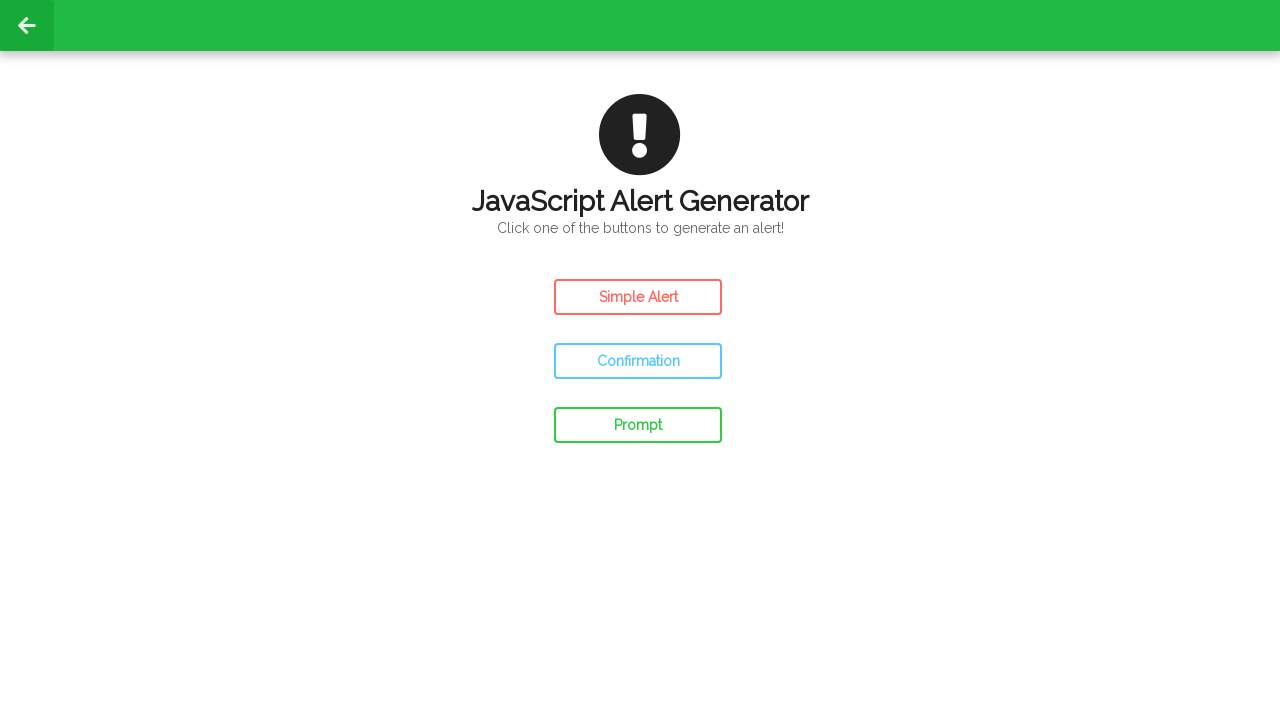

Clicked Simple Alert button to trigger JavaScript alert at (638, 297) on xpath=//button[text()='Simple Alert']
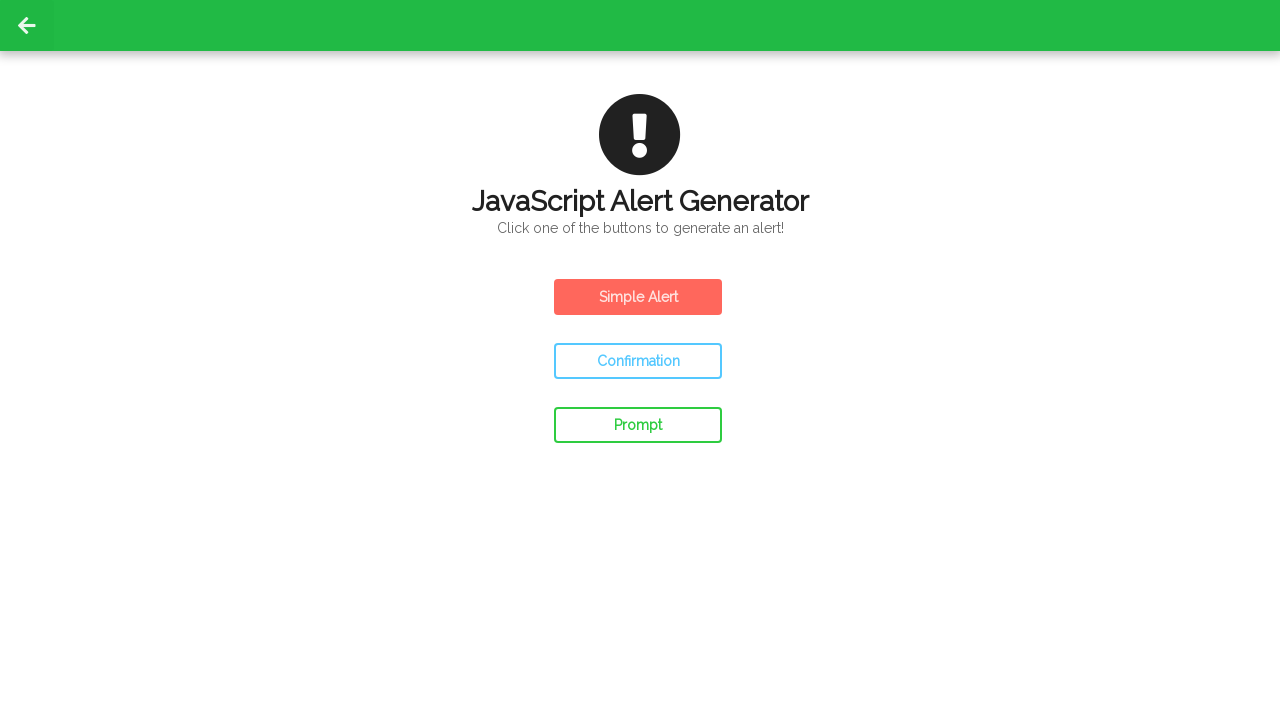

Accepted the JavaScript alert dialog
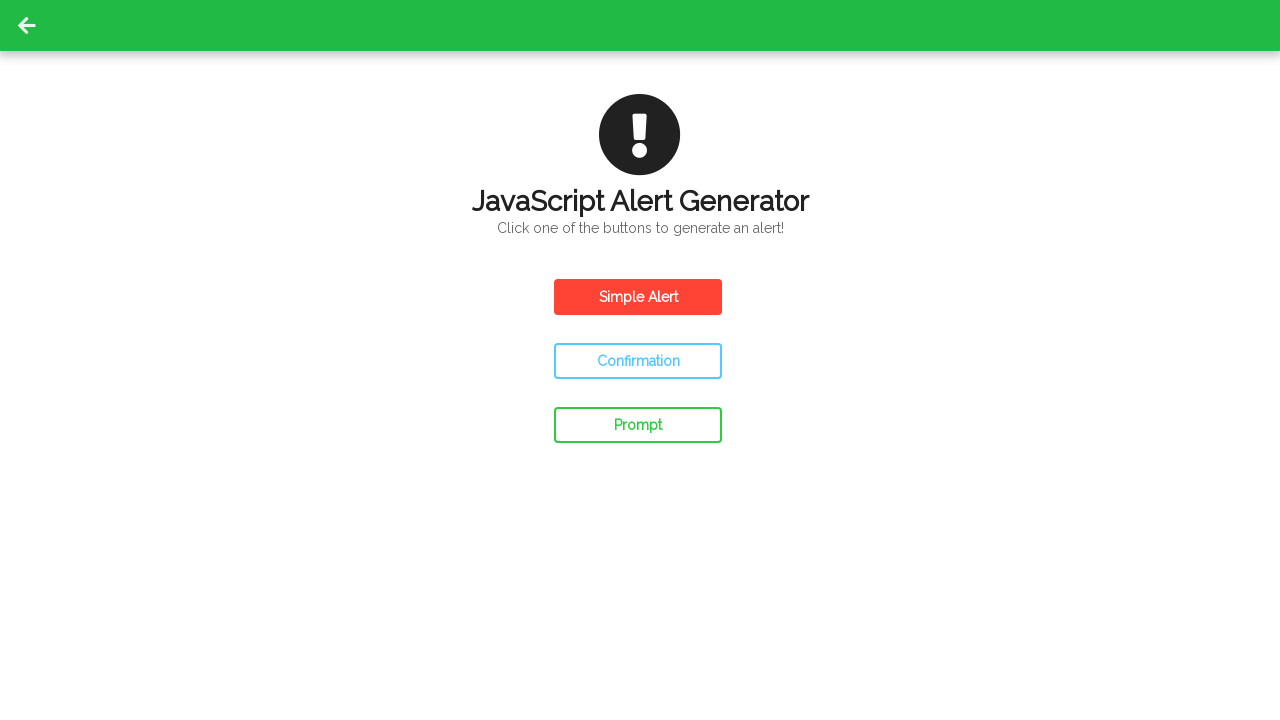

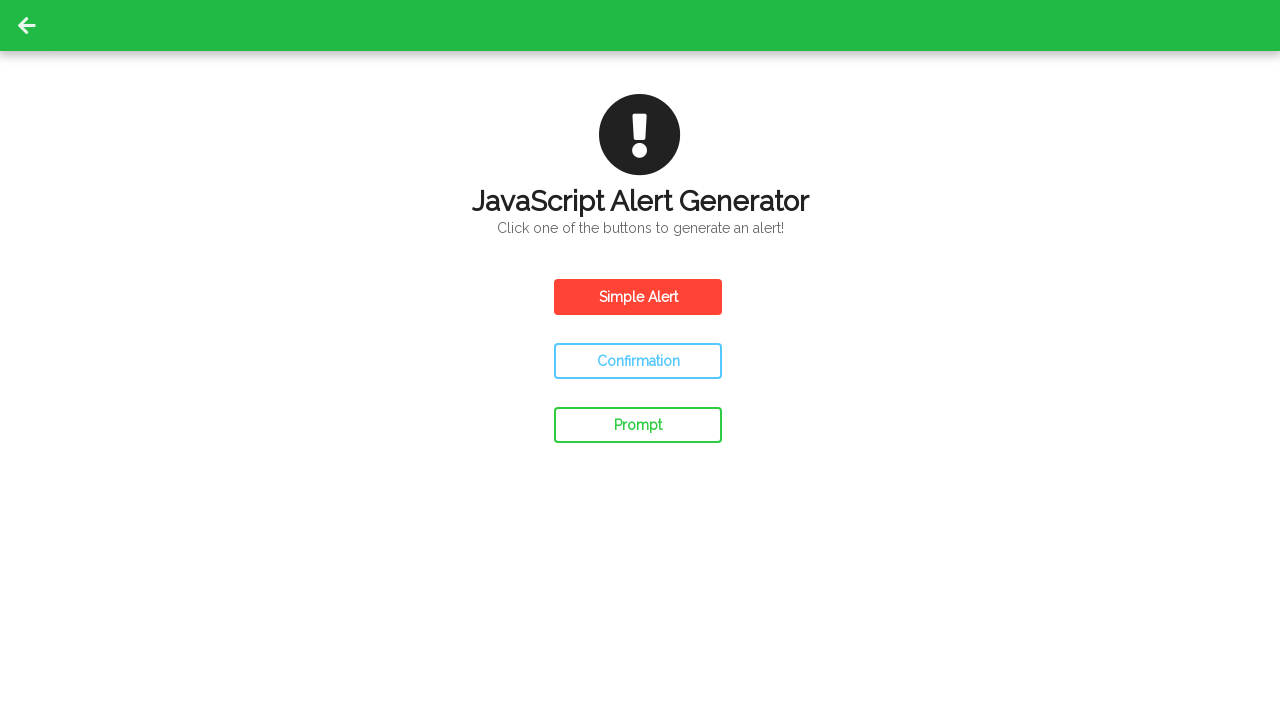